Tests custom jQuery dropdown selection by clicking the dropdown, selecting different number values (3, 5, 10), and verifying the selected value is displayed correctly.

Starting URL: https://jqueryui.com/resources/demos/selectmenu/default.html

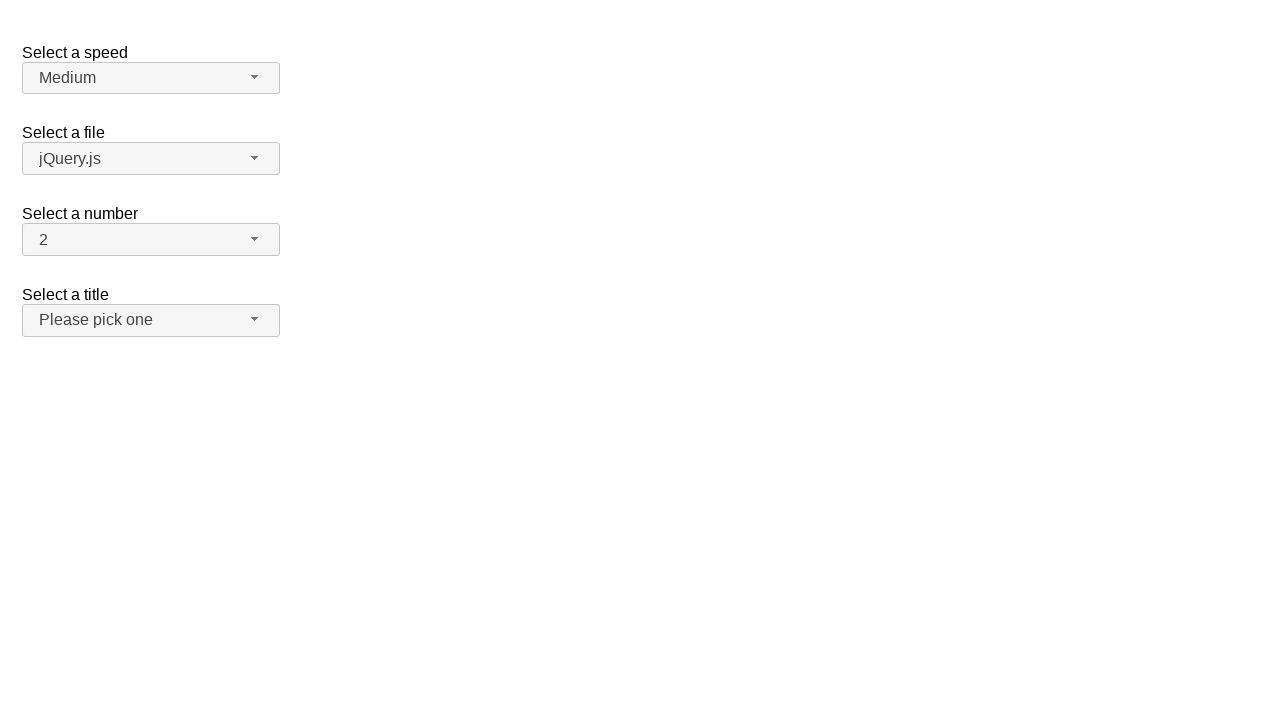

Clicked dropdown button to open menu at (151, 240) on xpath=//span[@id='number-button']
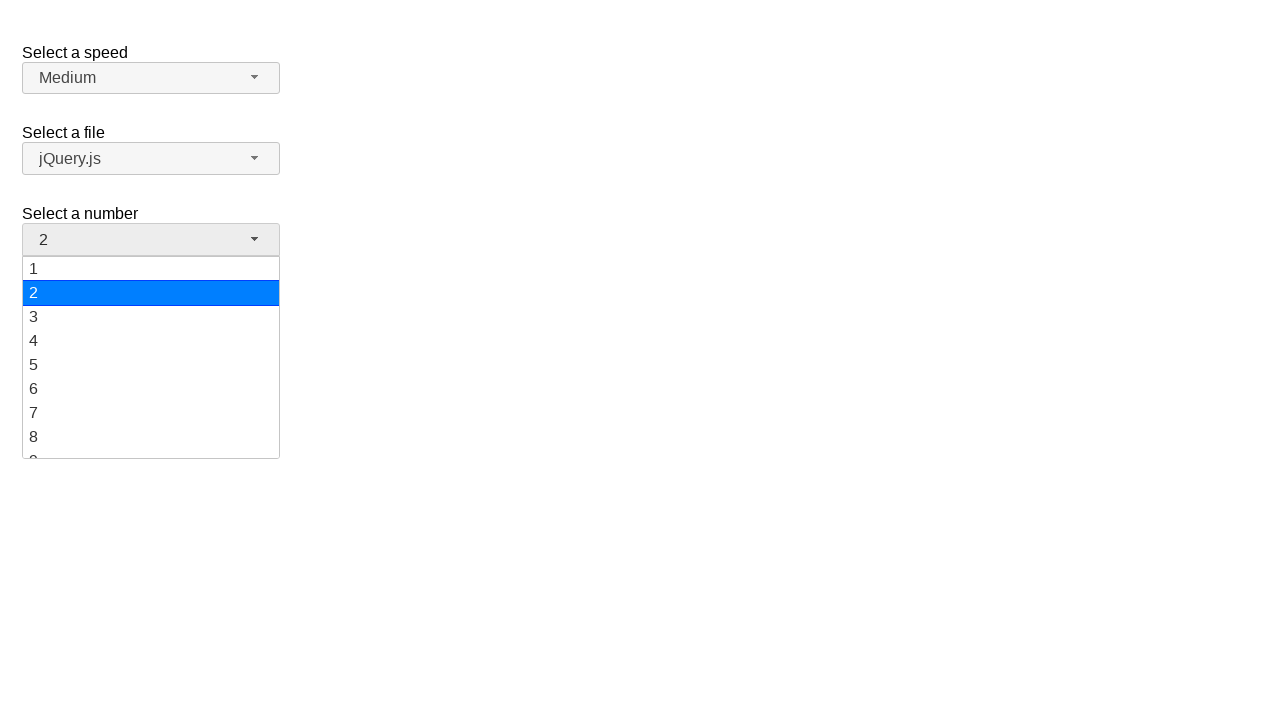

Dropdown menu loaded with items
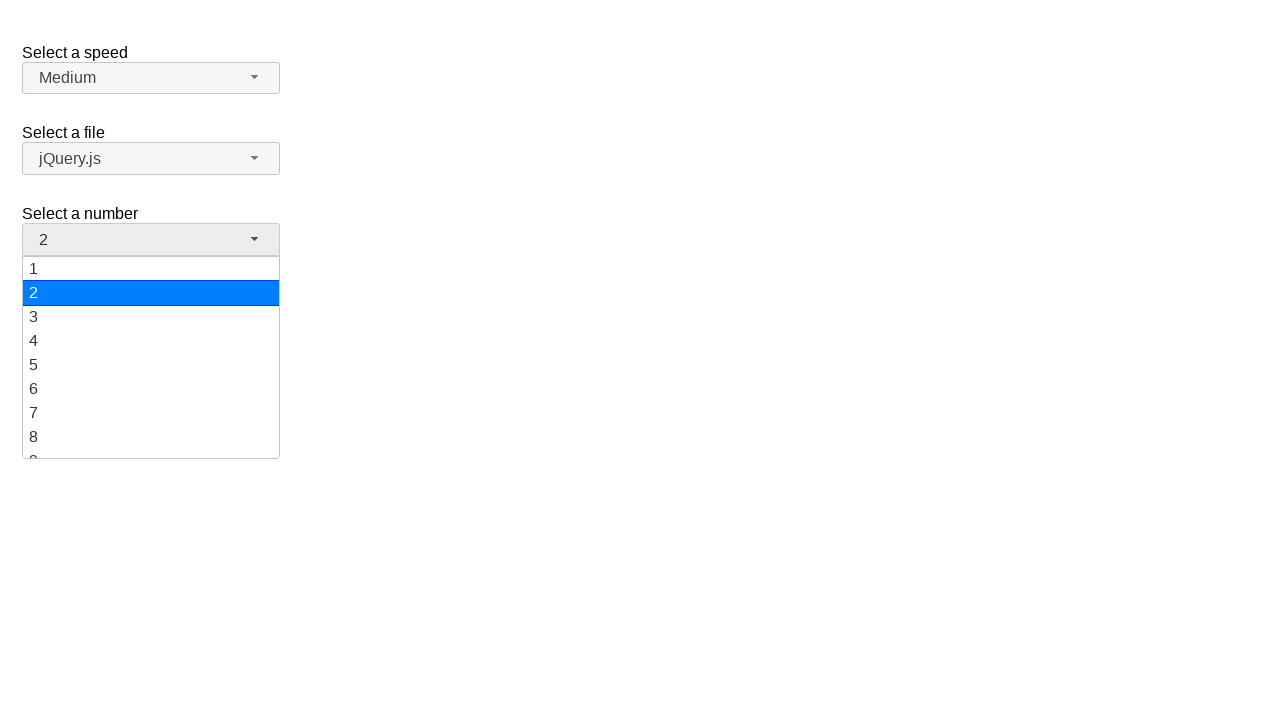

Selected value '3' from dropdown at (151, 317) on xpath=//ul[@id='number-menu']//div[text()='3']
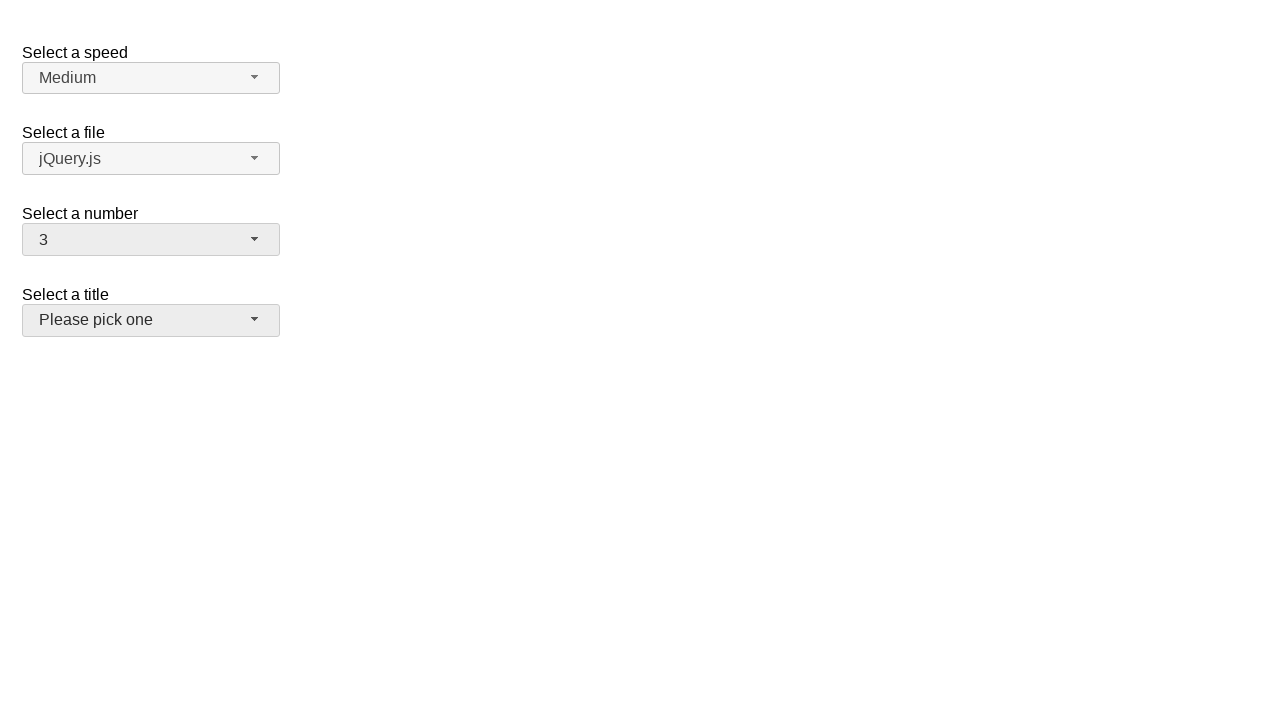

Verified '3' is displayed as selected value
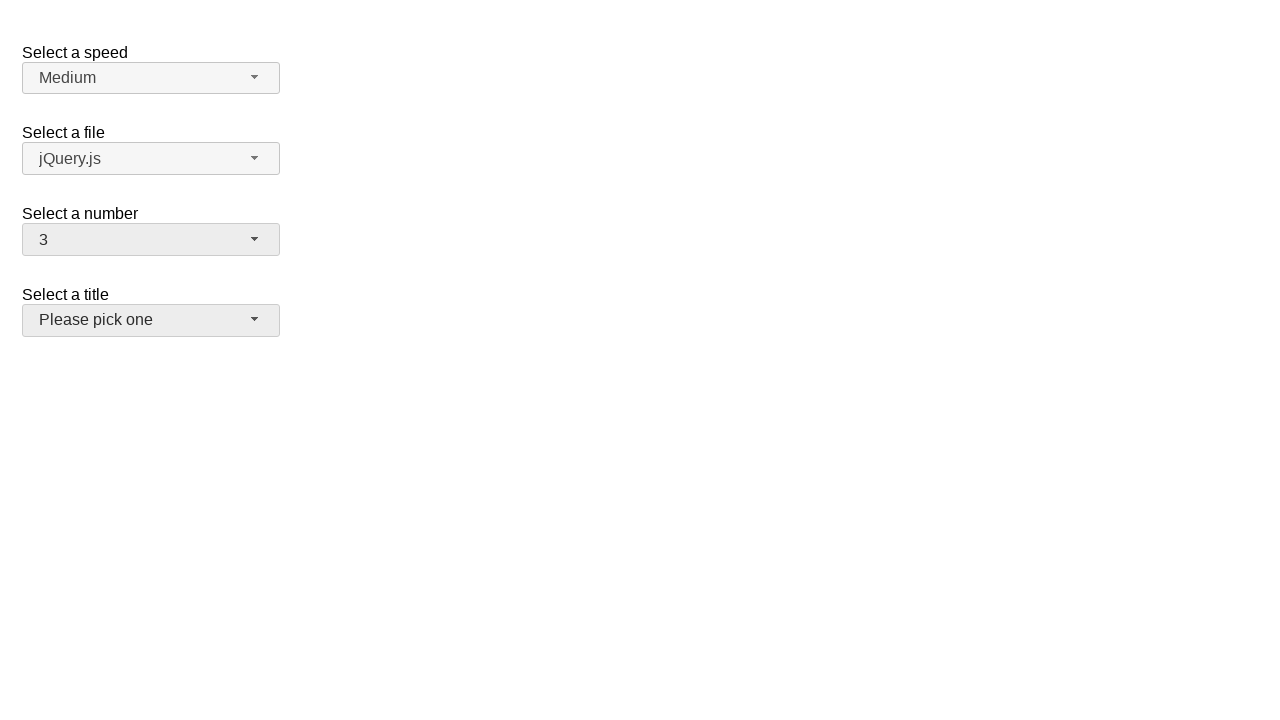

Clicked dropdown button to open menu at (151, 240) on xpath=//span[@id='number-button']
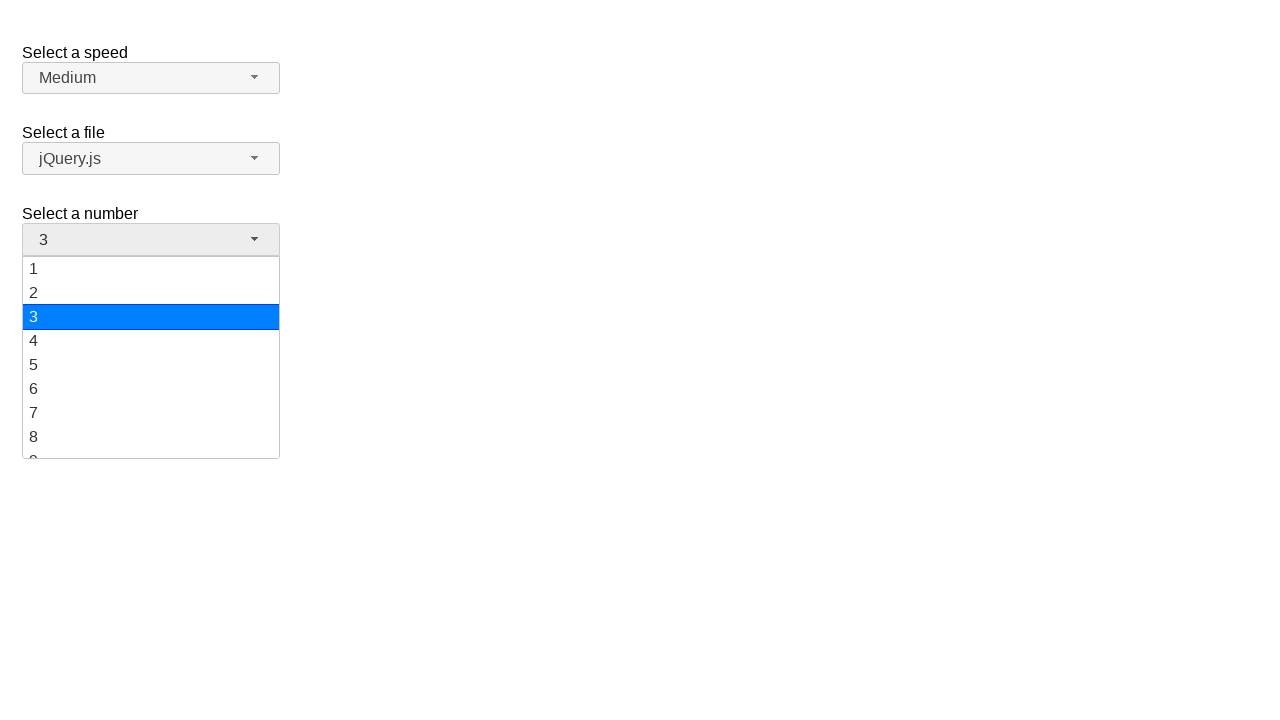

Dropdown menu loaded with items
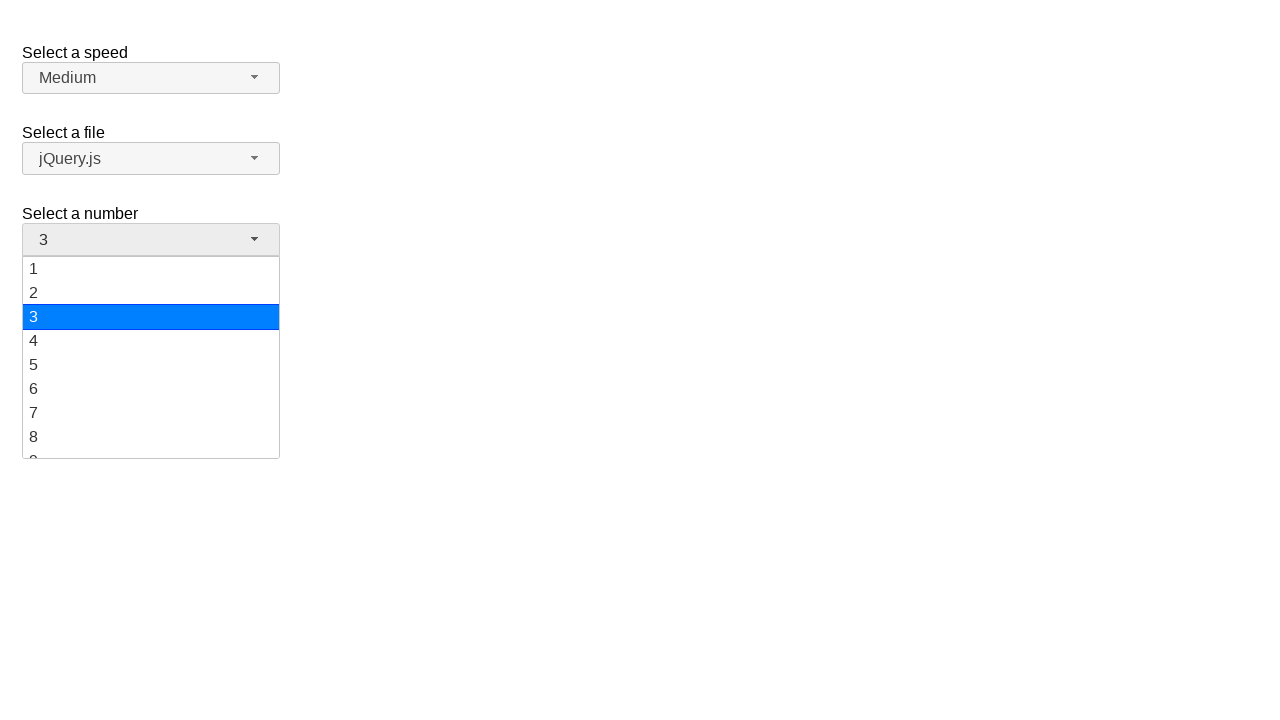

Selected value '5' from dropdown at (151, 365) on xpath=//ul[@id='number-menu']//div[text()='5']
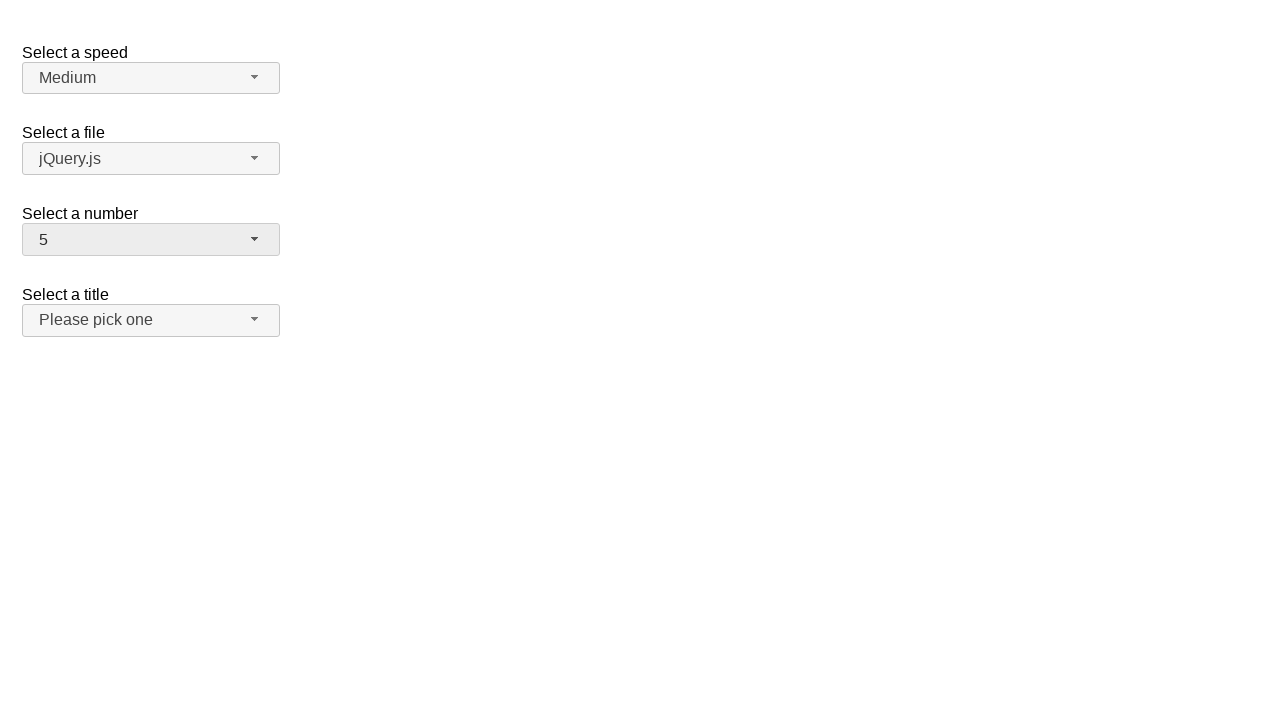

Verified '5' is displayed as selected value
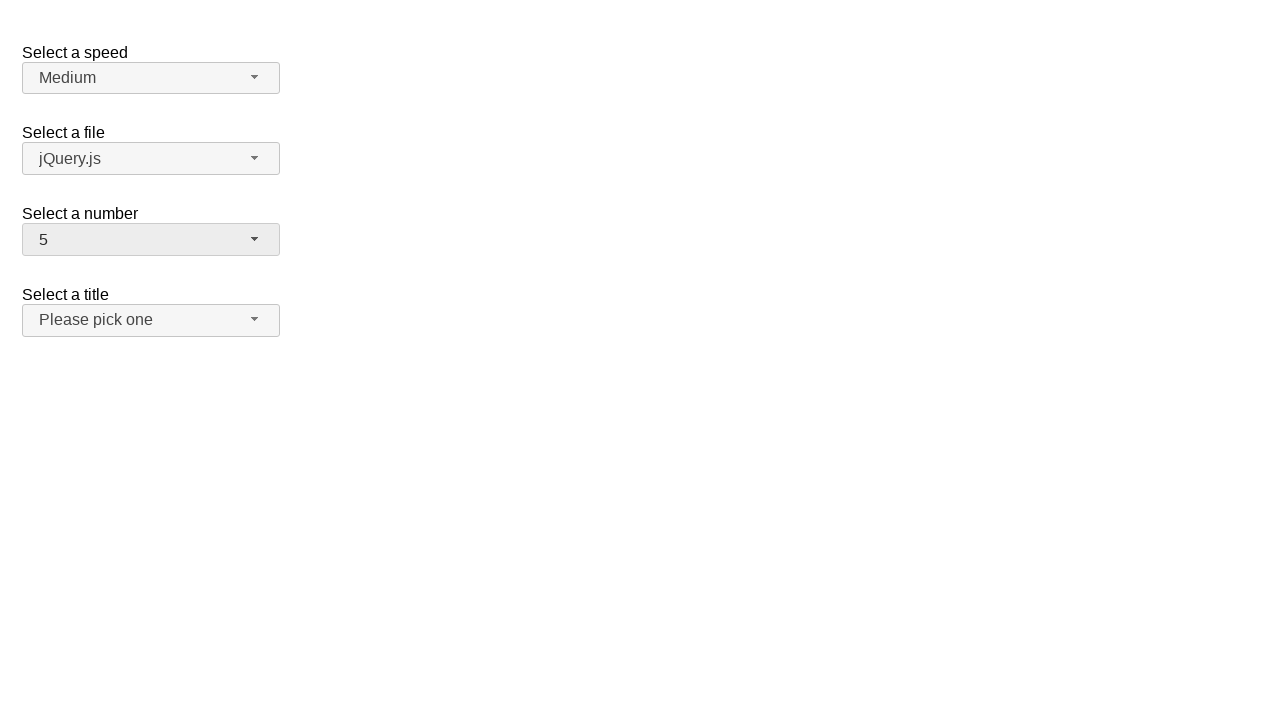

Clicked dropdown button to open menu at (151, 240) on xpath=//span[@id='number-button']
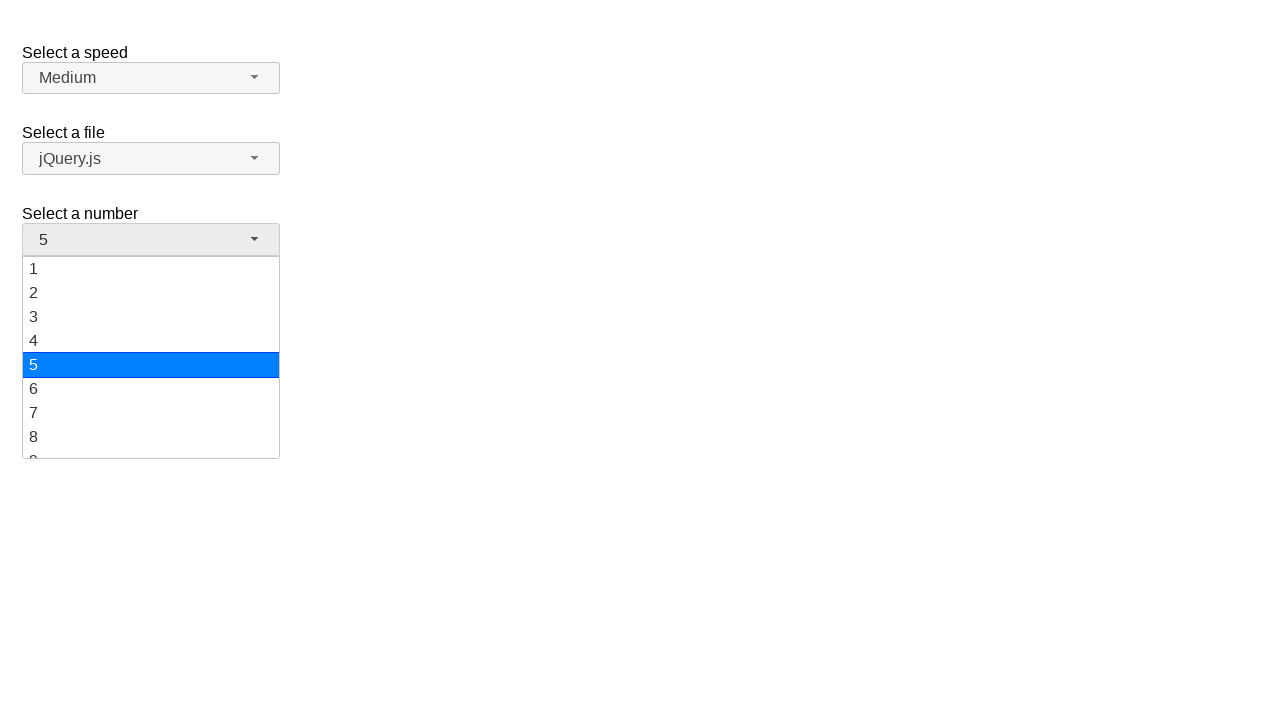

Dropdown menu loaded with items
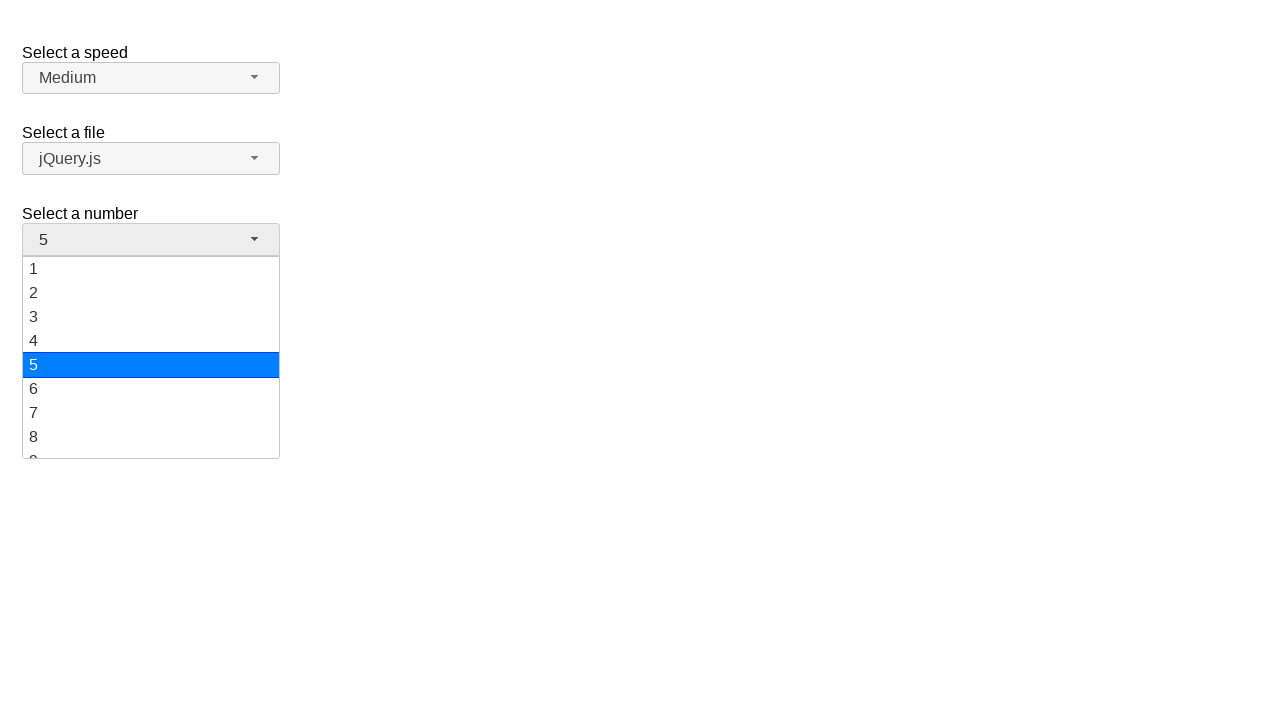

Selected value '10' from dropdown at (151, 357) on xpath=//ul[@id='number-menu']//div[text()='10']
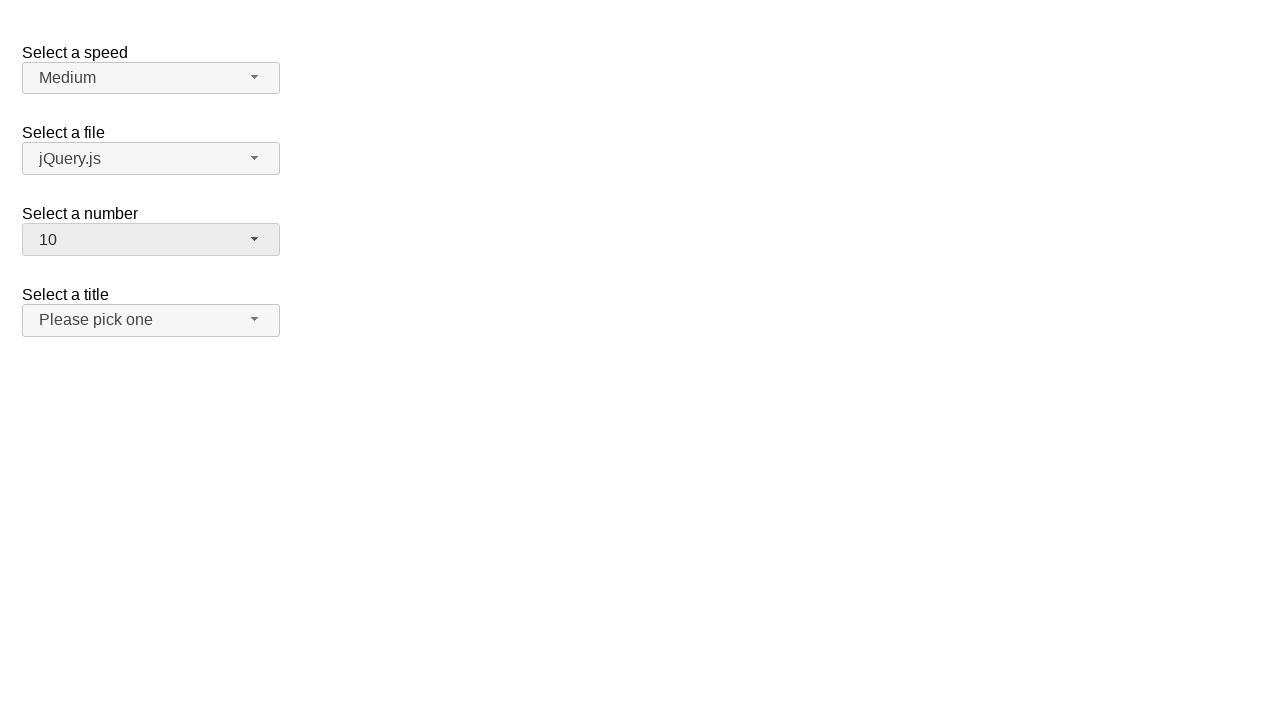

Verified '10' is displayed as selected value
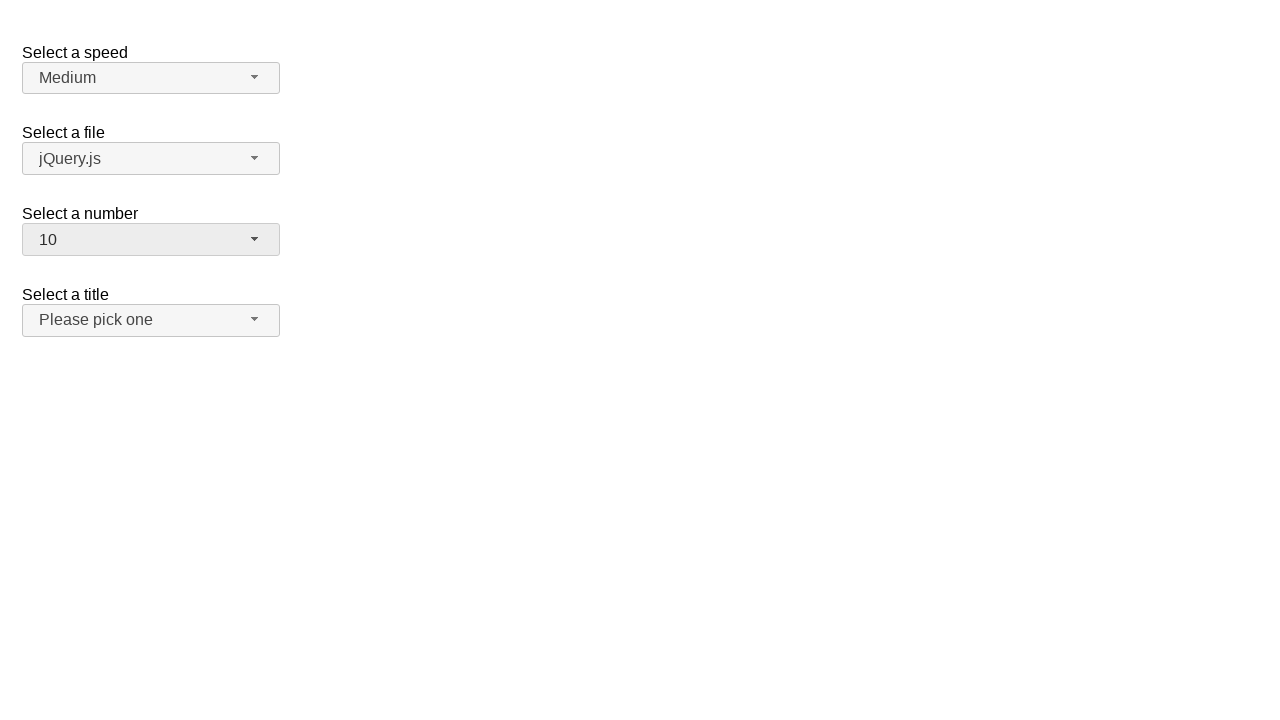

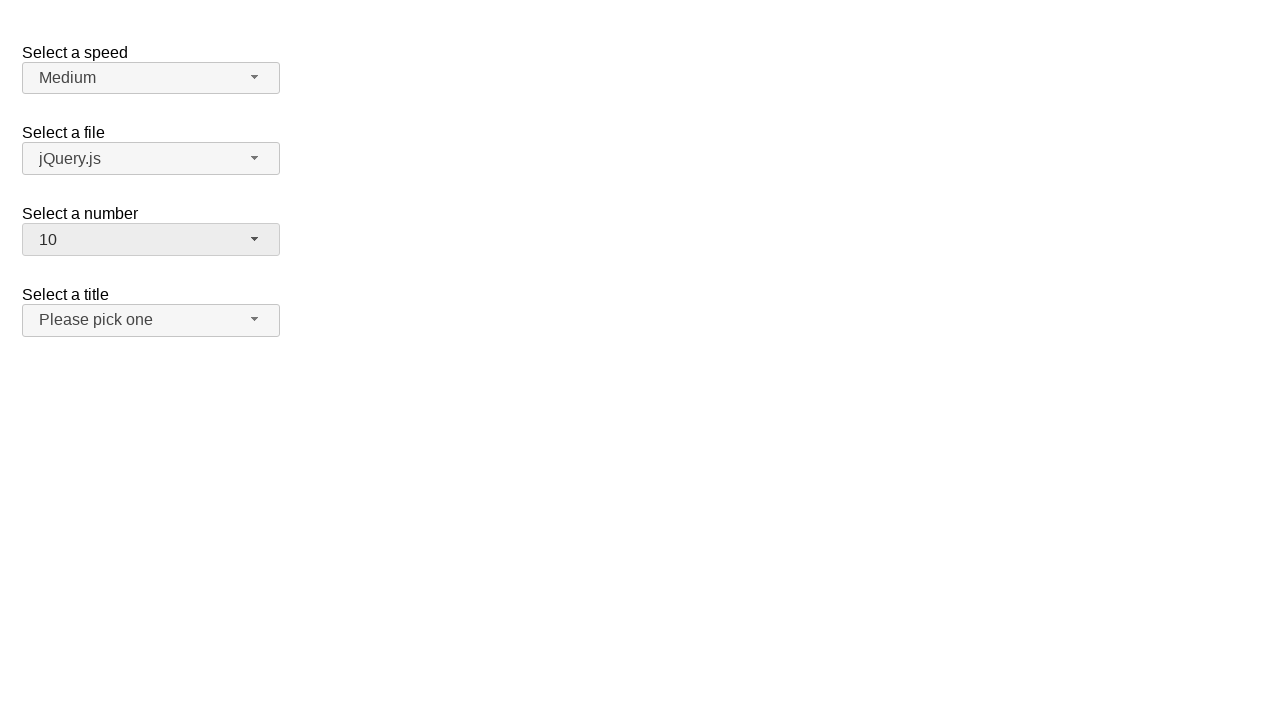